Tests alert handling by clicking a button, accepting an alert, reading a value, calculating answer, and submitting

Starting URL: http://suninjuly.github.io/alert_accept.html

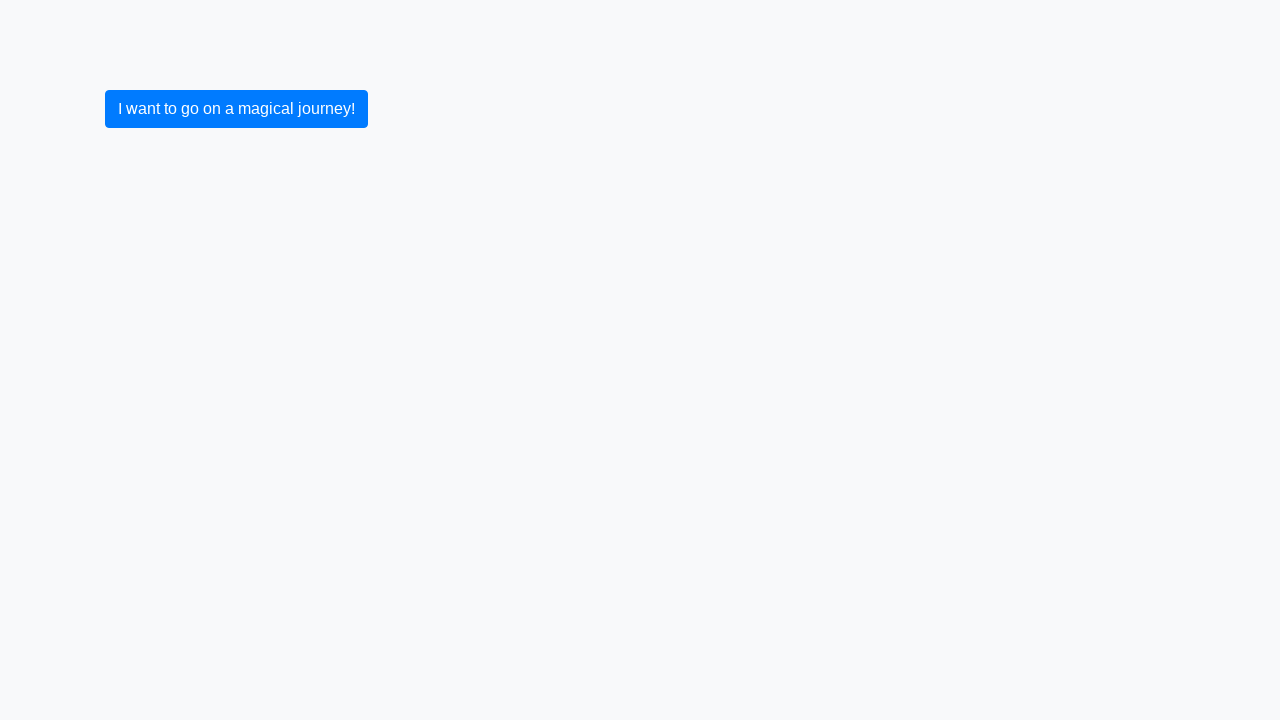

Set up dialog handler to accept alerts
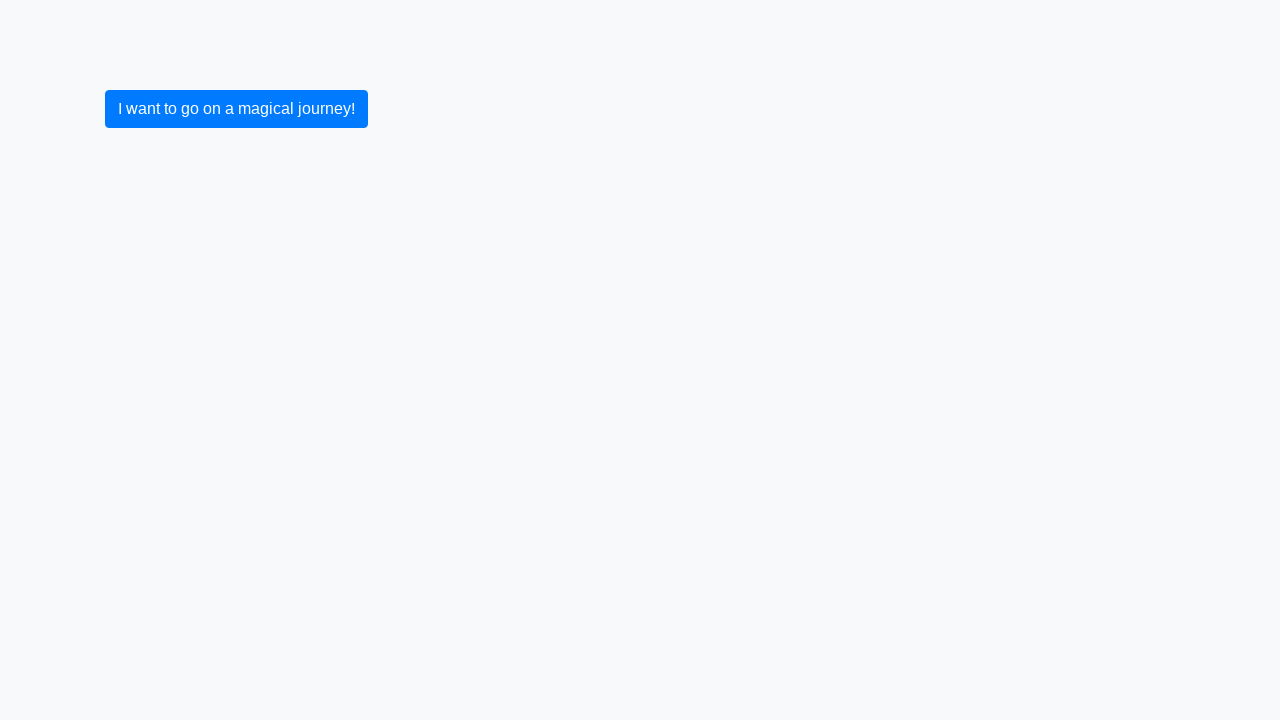

Clicked the initial button to trigger alert at (236, 109) on .container .btn.btn-primary
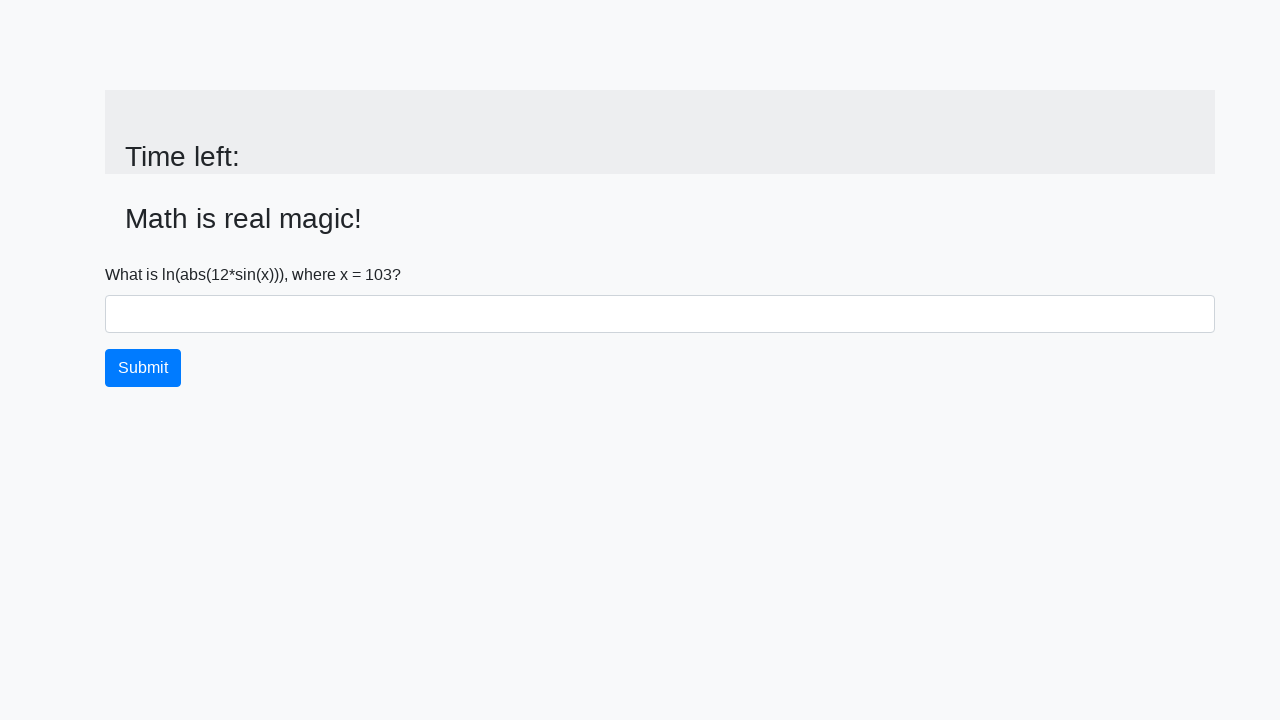

Alert was accepted and input value element appeared
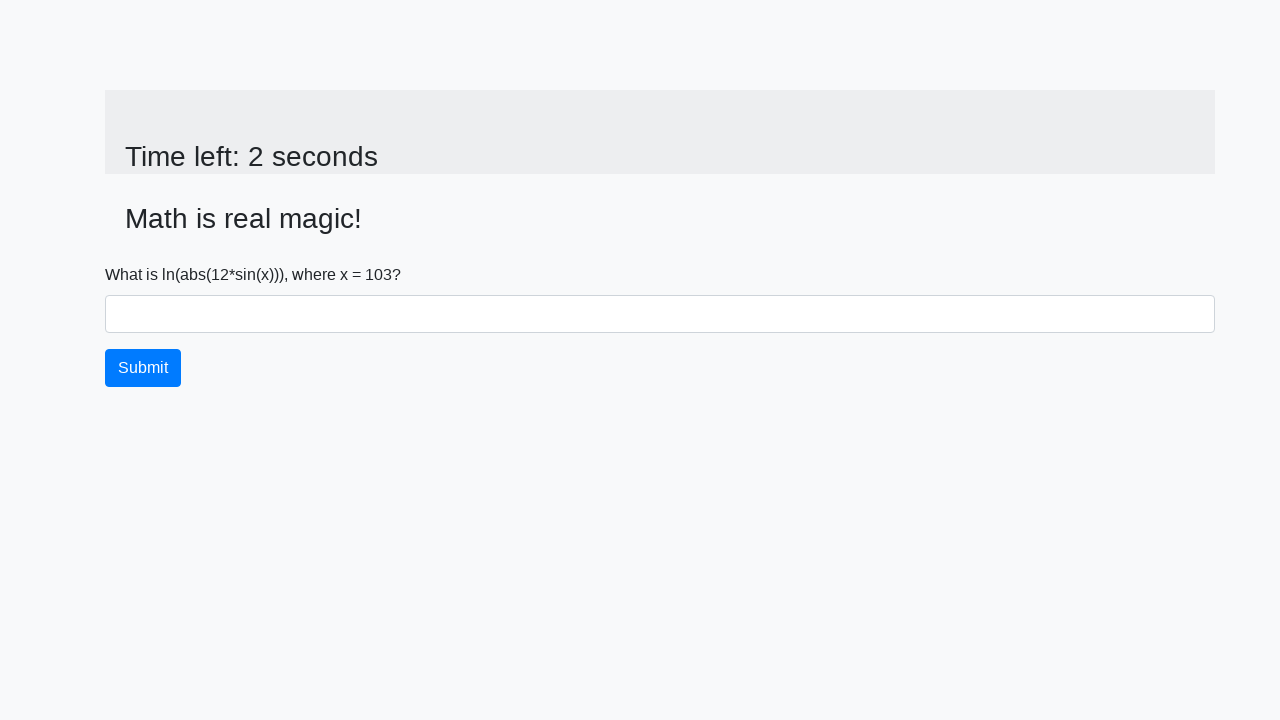

Retrieved x value from page: 103
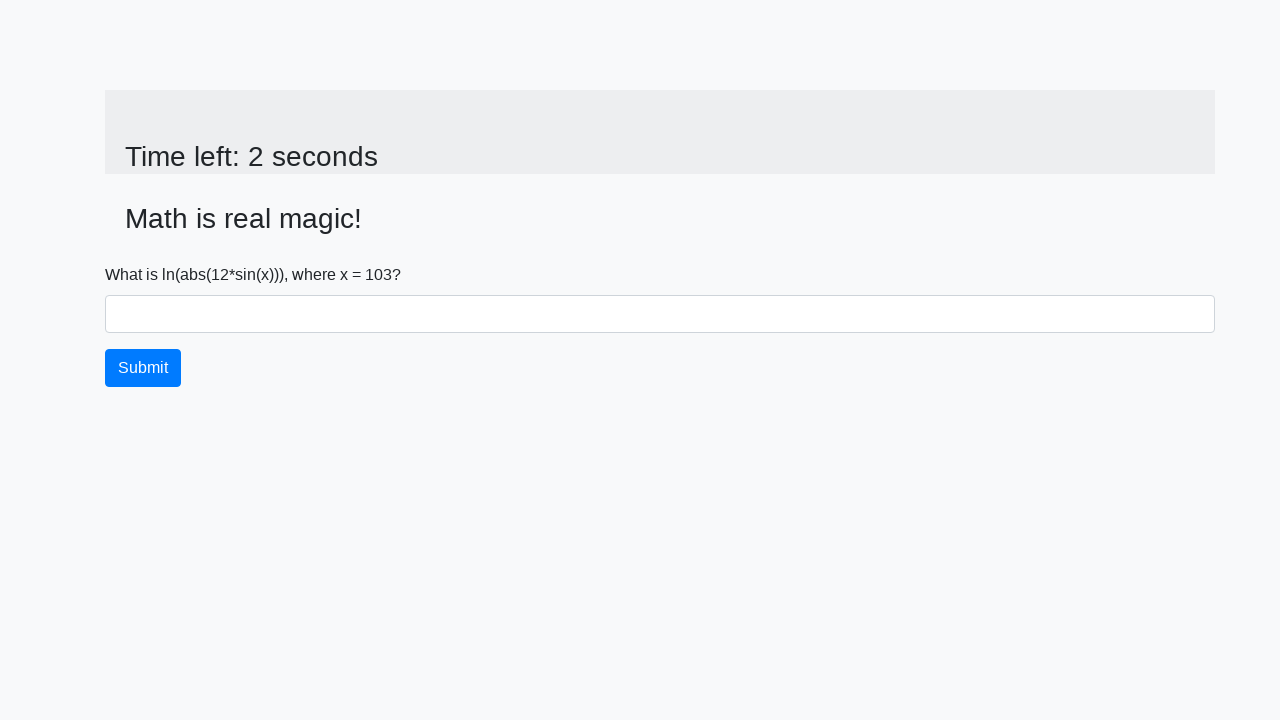

Calculated answer using formula: 2.0116796413407005
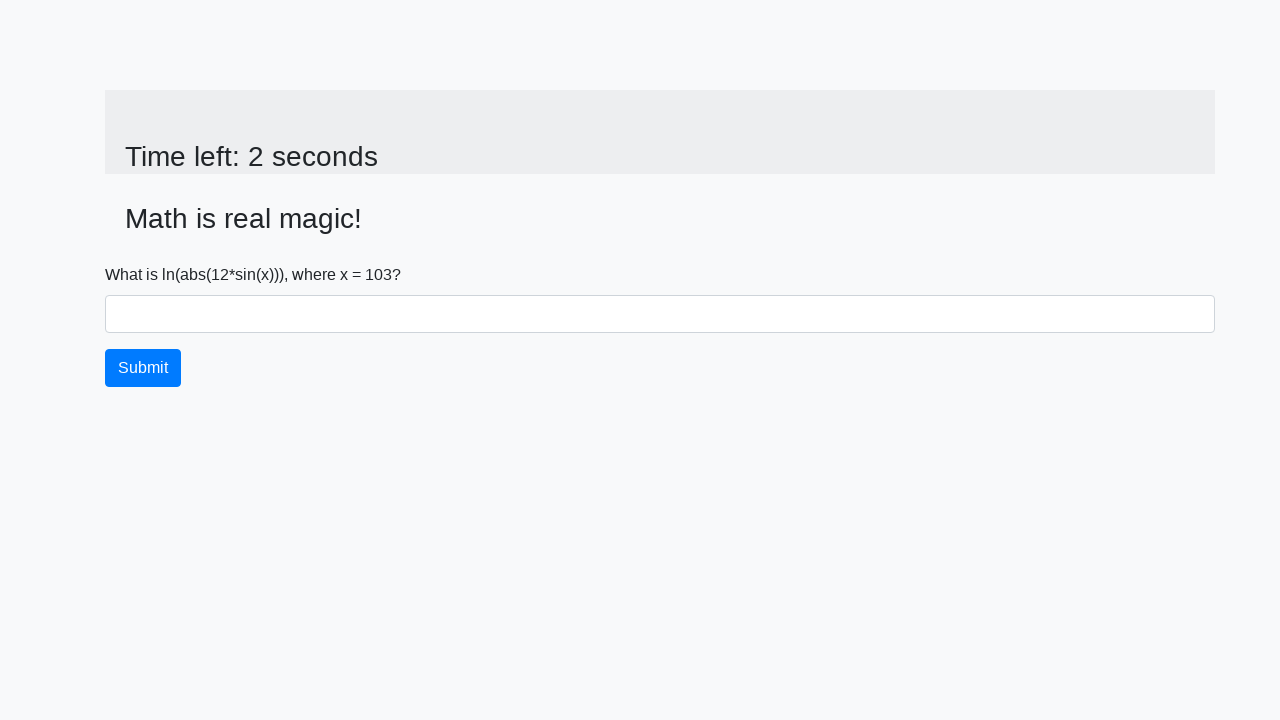

Filled answer field with calculated value on #answer
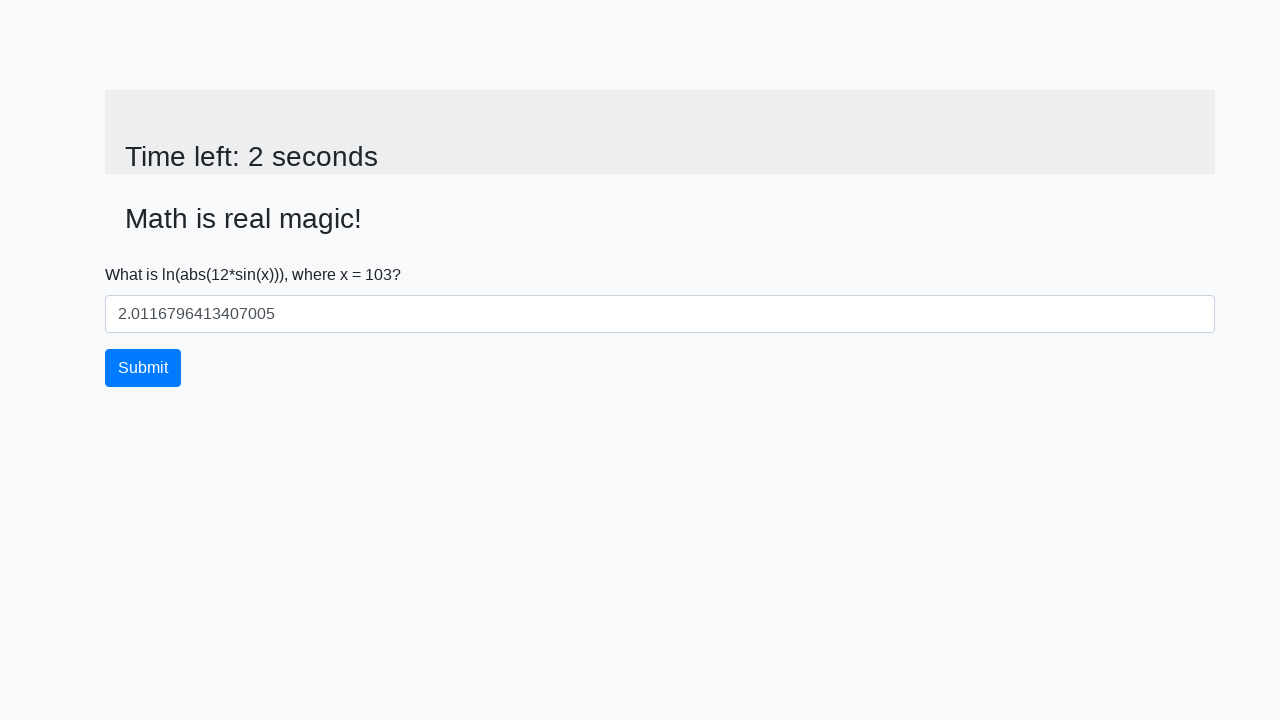

Clicked submit button to complete test at (143, 368) on .btn.btn-primary
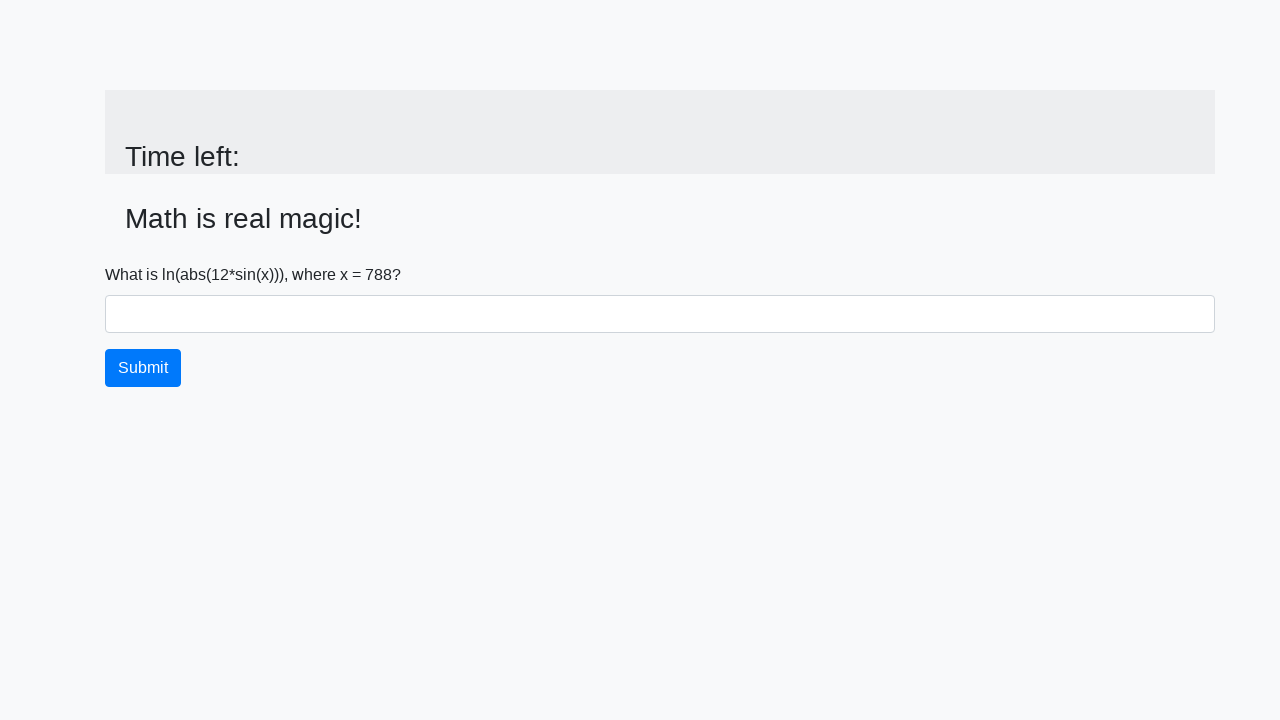

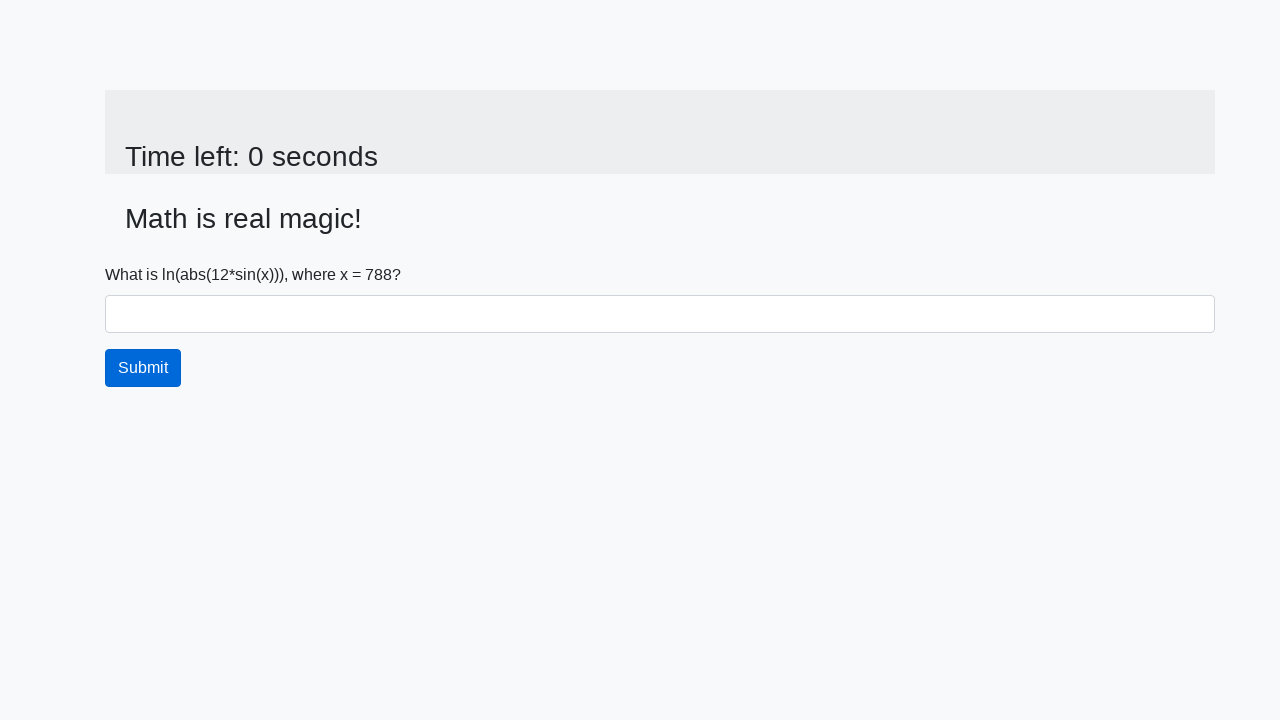